Tests dropdown selection by selecting the Yellow option using index

Starting URL: https://demoqa.com/select-menu

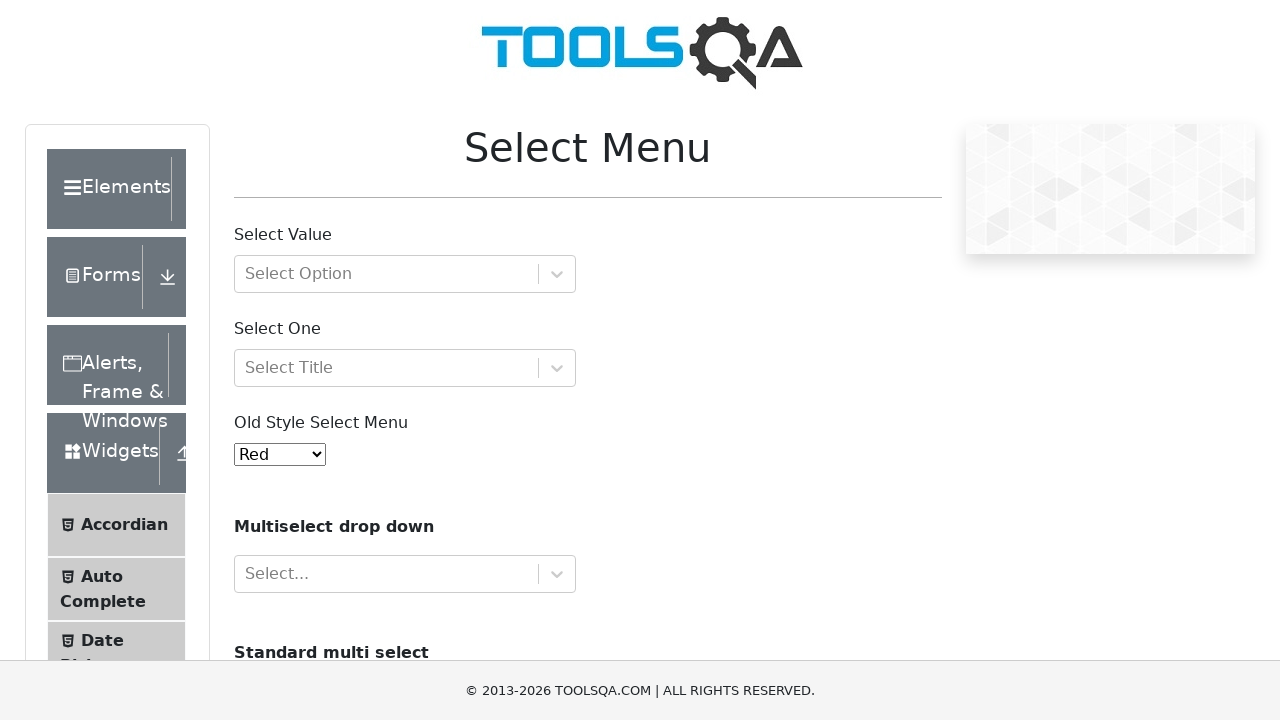

Navigated to select menu demo page
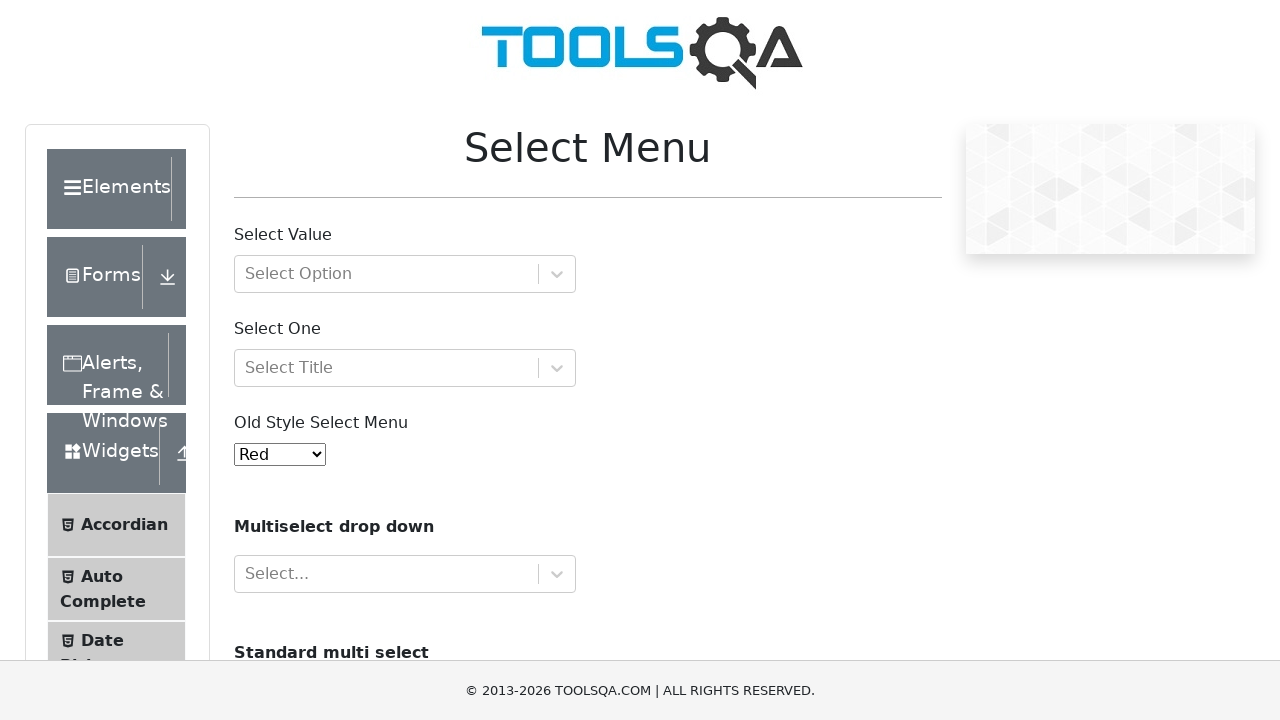

Selected Yellow option by index 3 from dropdown on select#oldSelectMenu
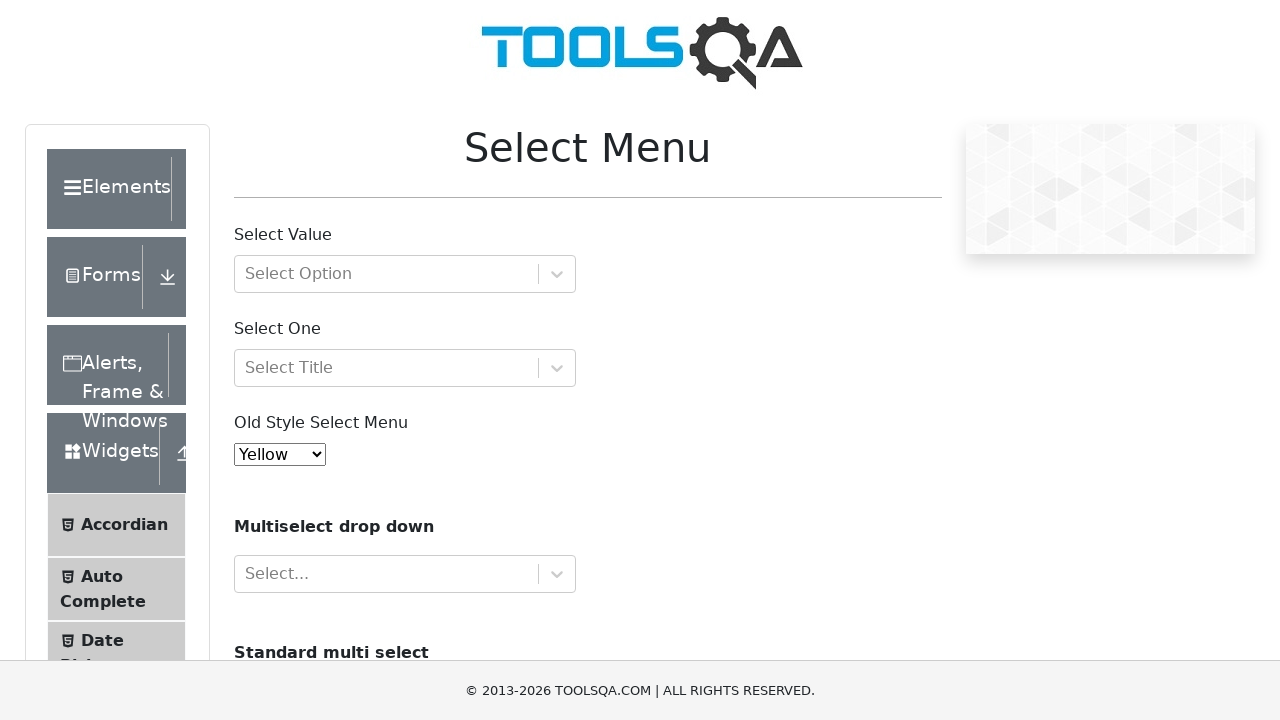

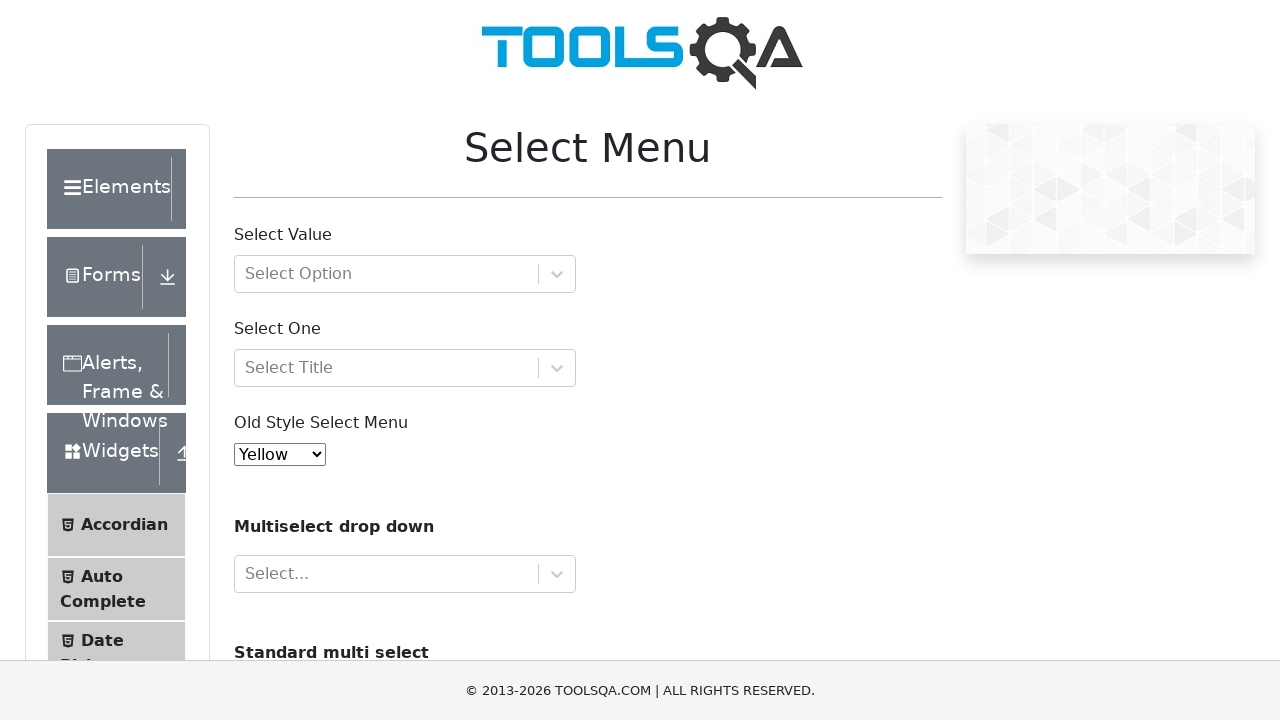